Tests the page scrolling functionality by scrolling down the page

Starting URL: https://www.automationexercise.com

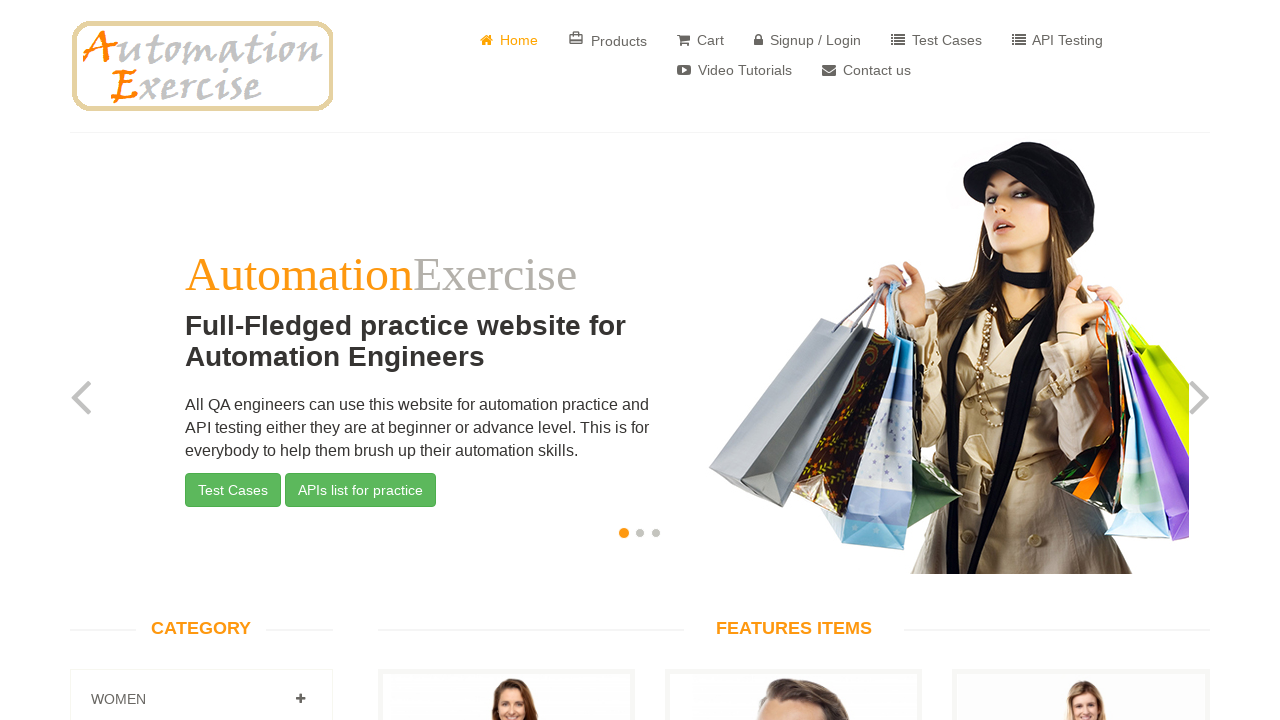

Scrolled down the page by 10000 pixels
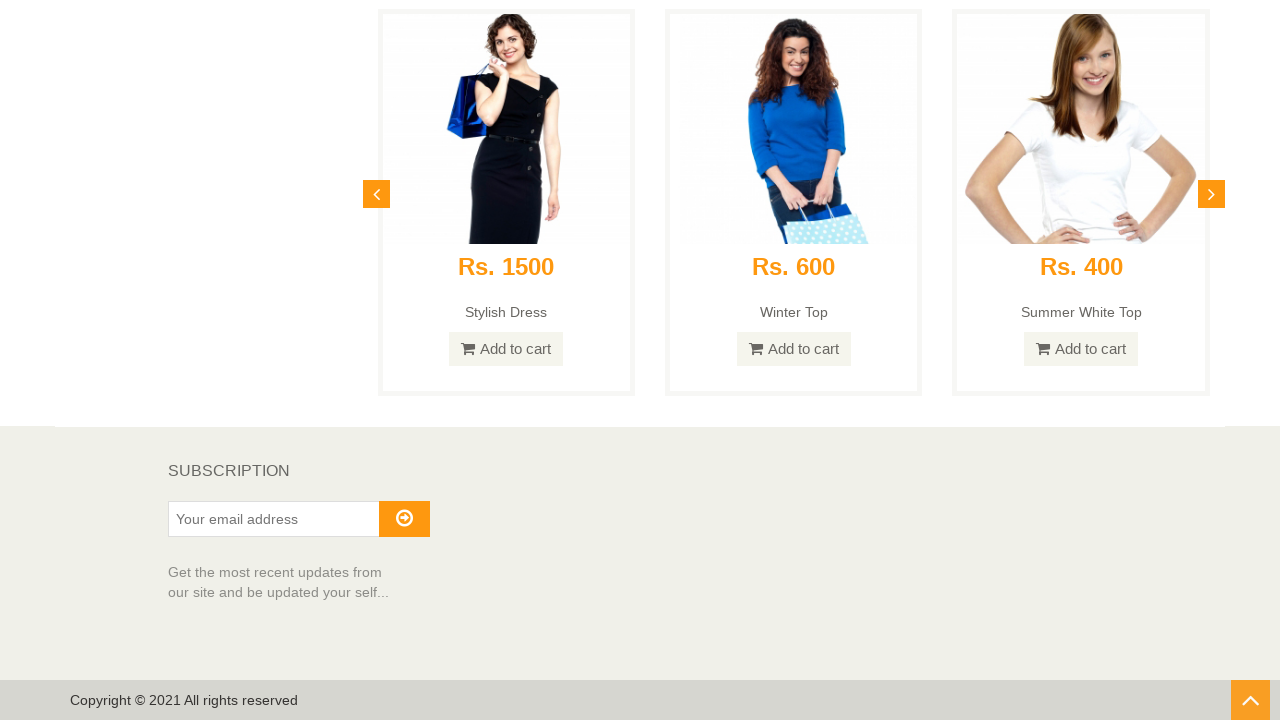

Waited 500ms for scroll animation to complete
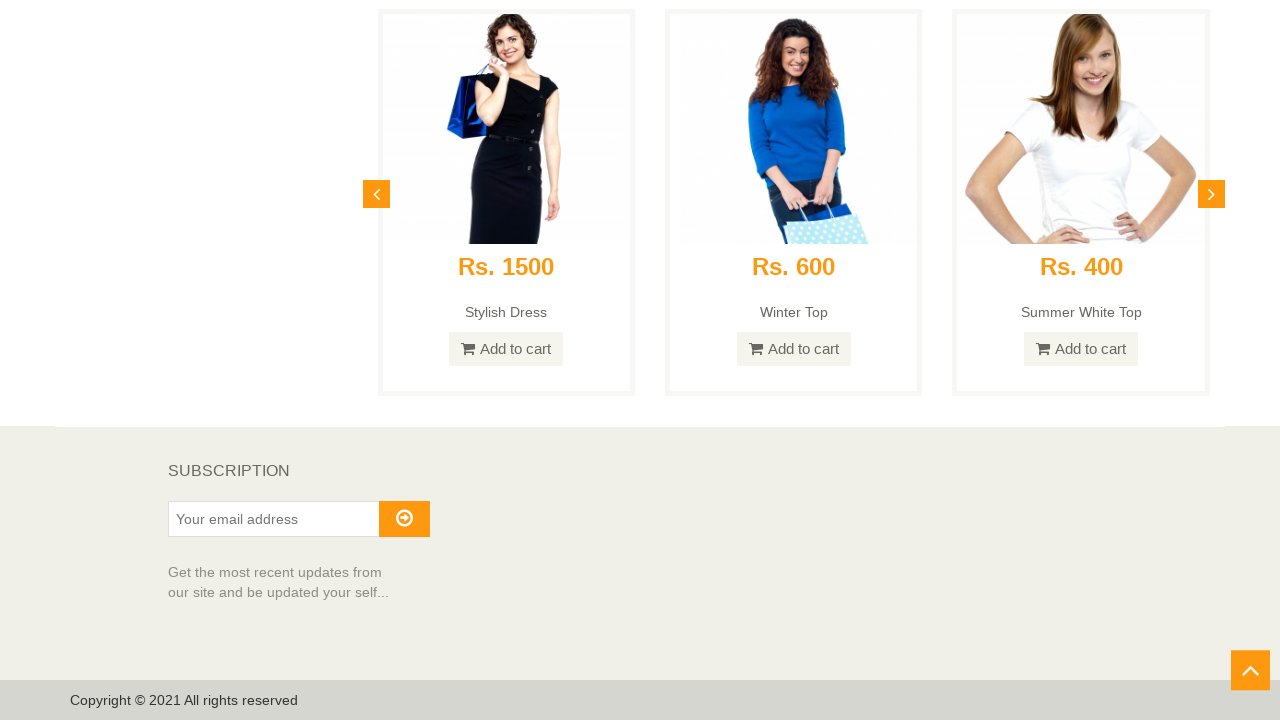

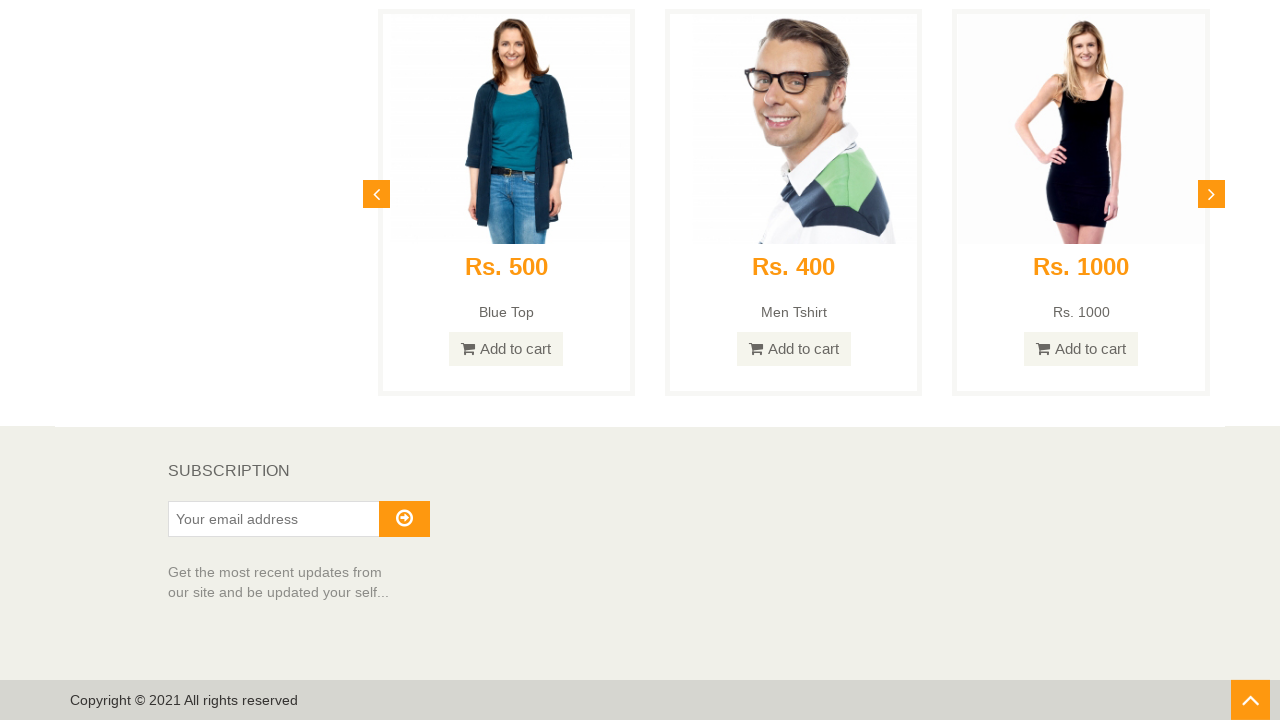